Tests navigating to the Monitors category, selecting an Apple monitor product, and adding it to the cart on the Demoblaze demo store.

Starting URL: https://www.demoblaze.com/

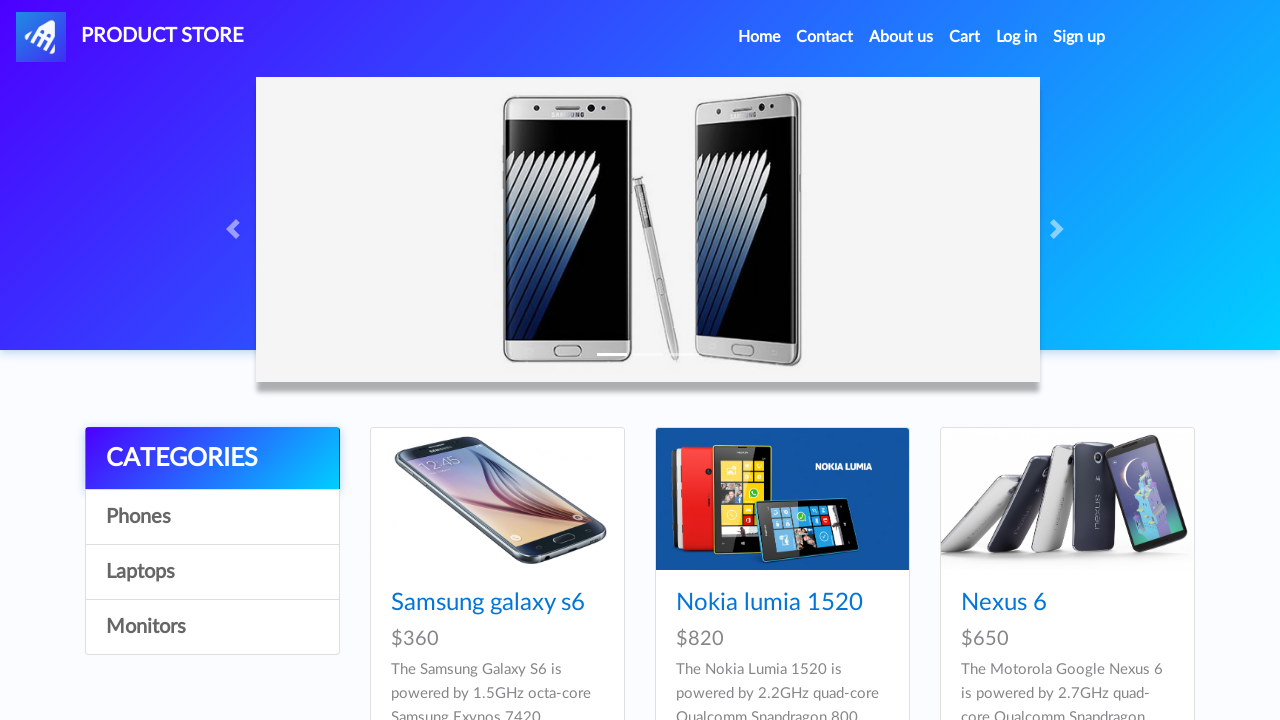

Clicked on Monitors category link at (212, 627) on xpath=//a[@id='itemc' and contains(text(),'Monitors')]
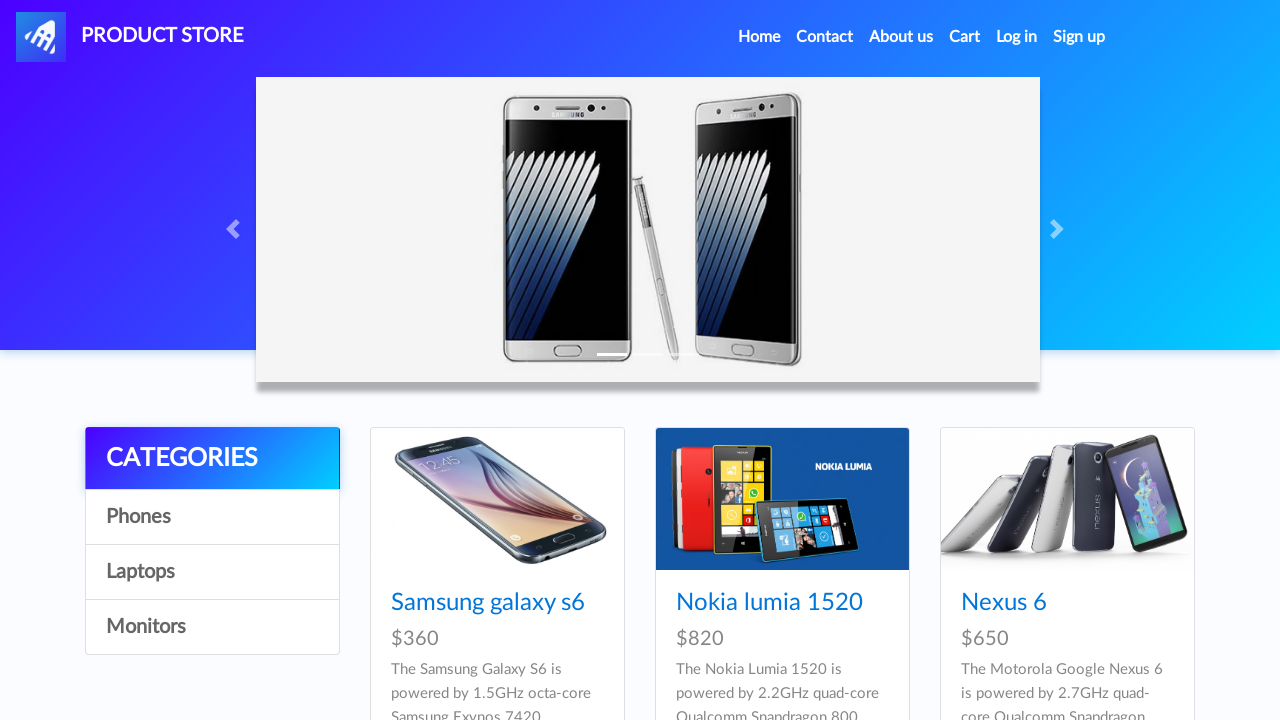

Waited for Apple monitor product to load
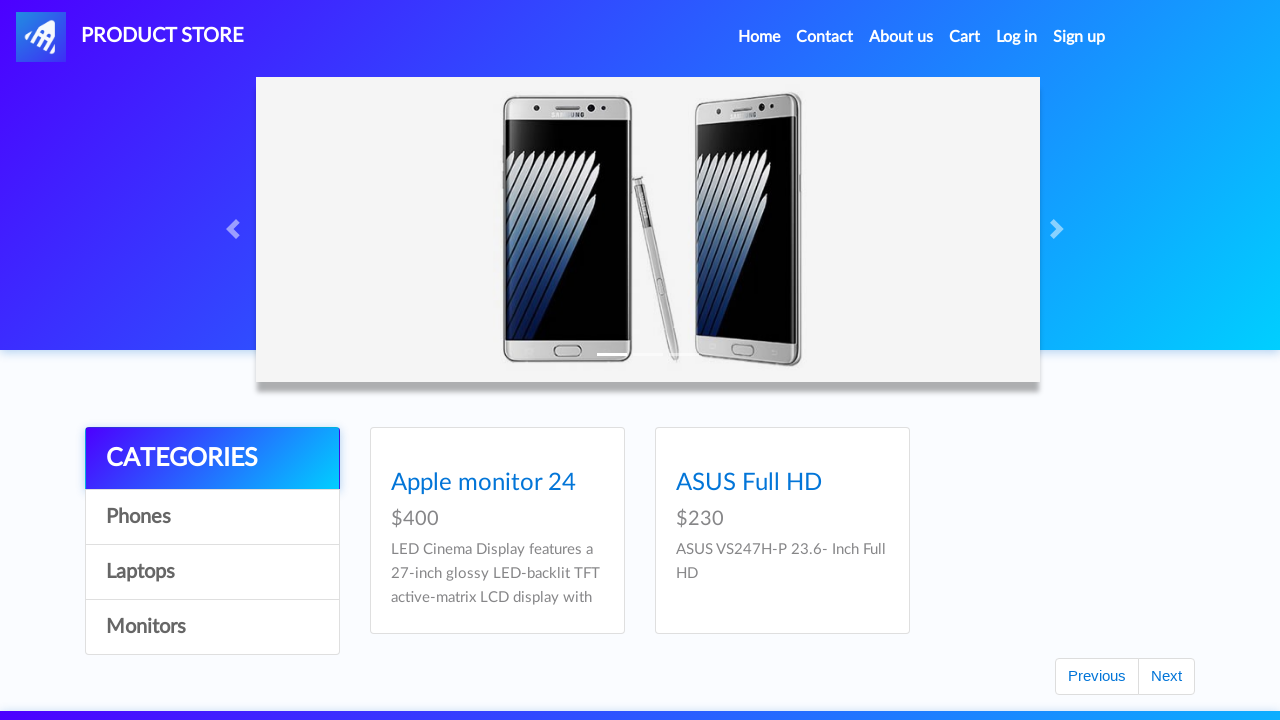

Clicked on Apple monitor product at (497, 499) on xpath=//a[@href='prod.html?idp_=10']
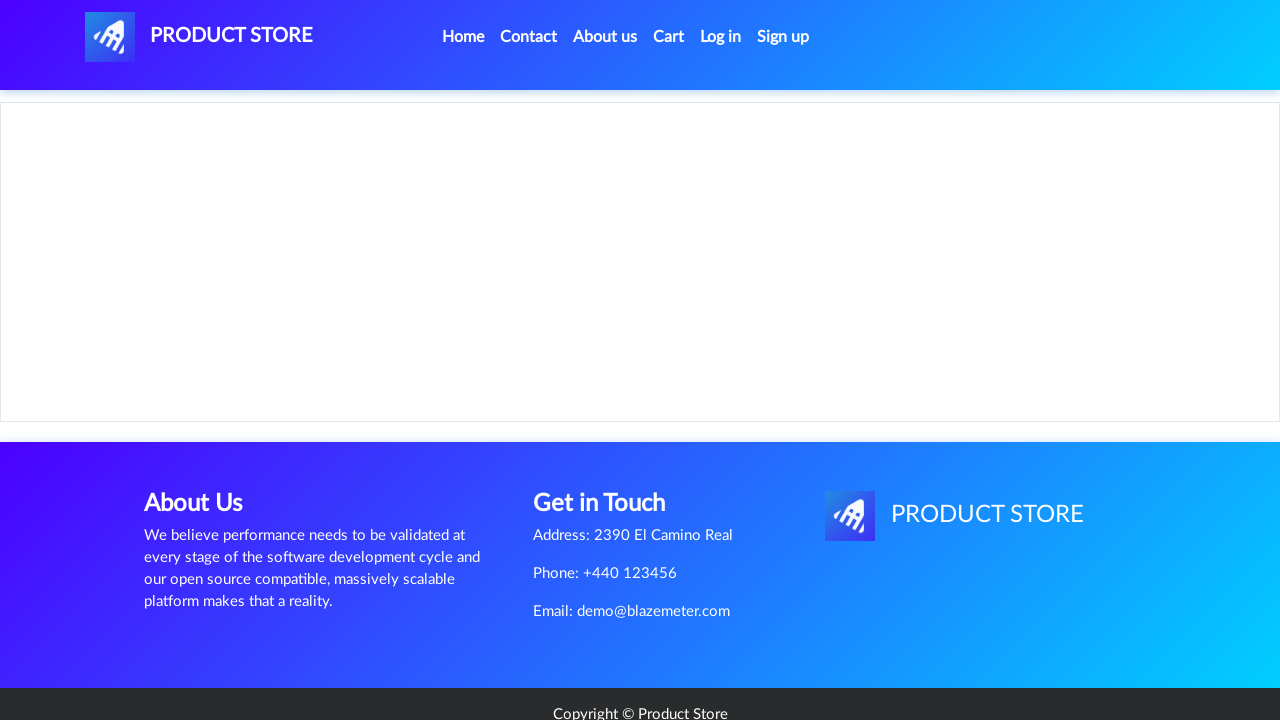

Waited for 'Add to cart' button to load on product page
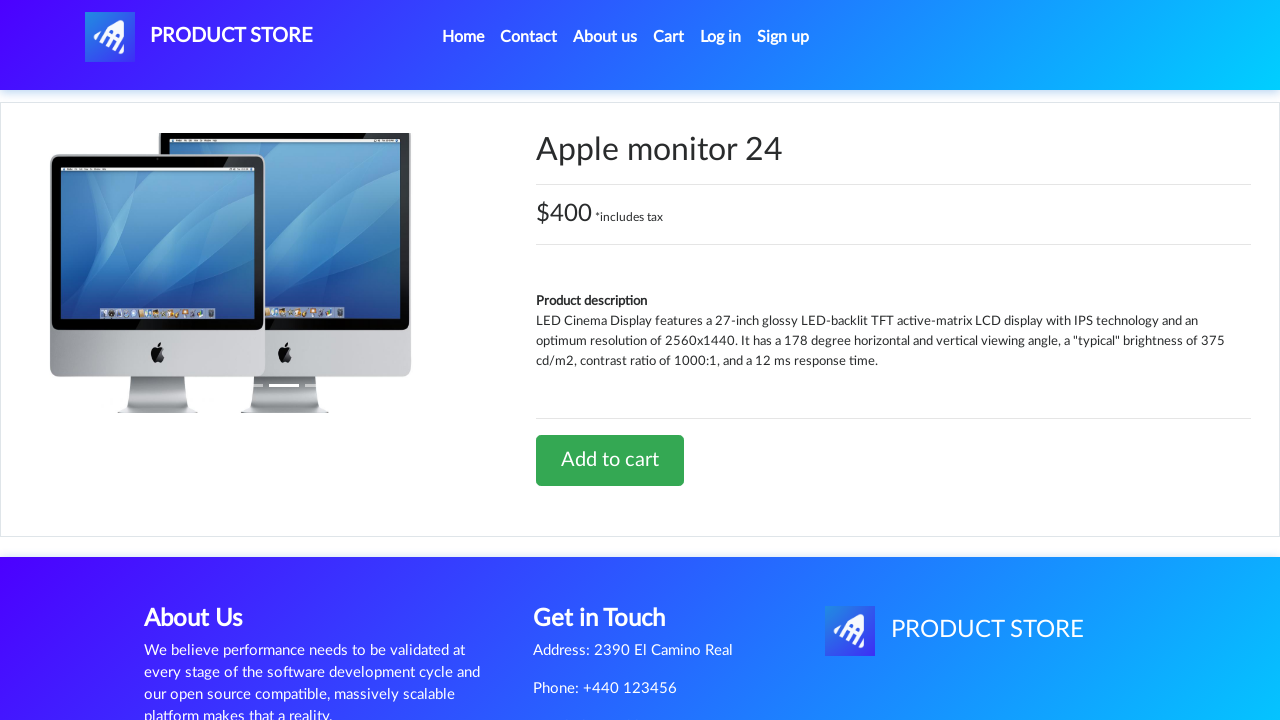

Clicked 'Add to cart' button at (610, 460) on xpath=//a[contains(text(),'Add to cart')]
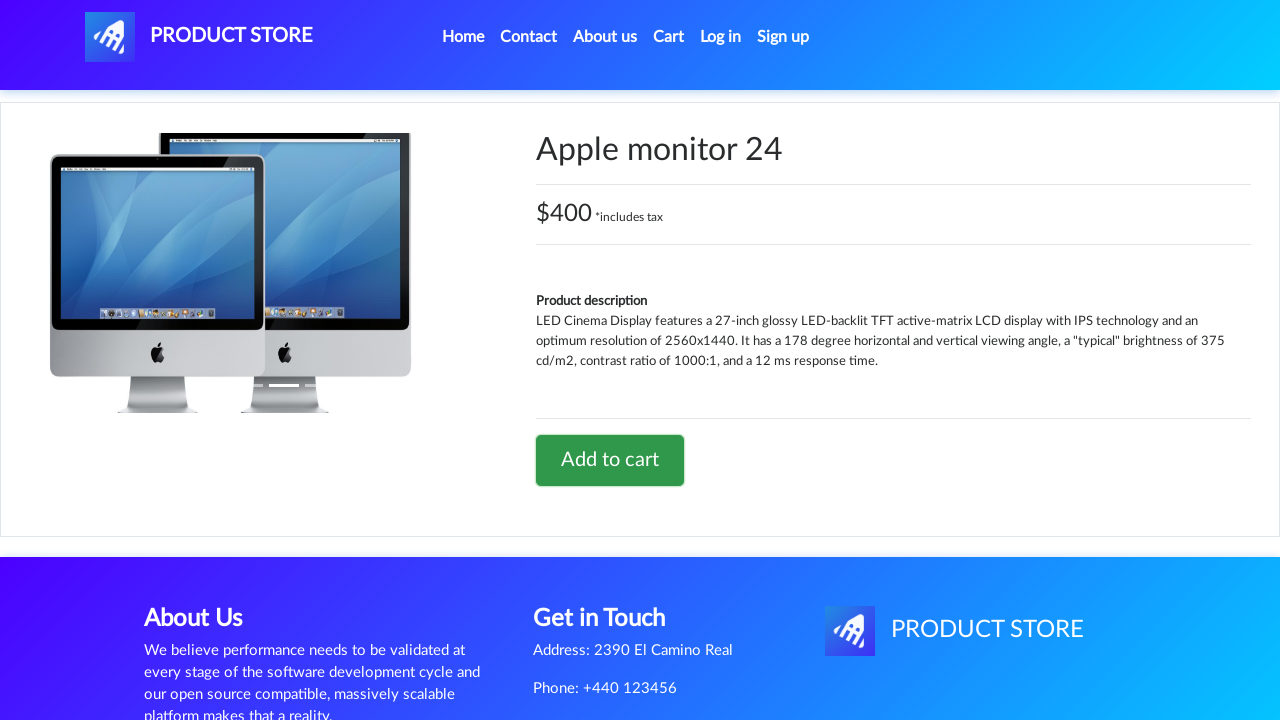

Handled confirmation alert after adding product to cart
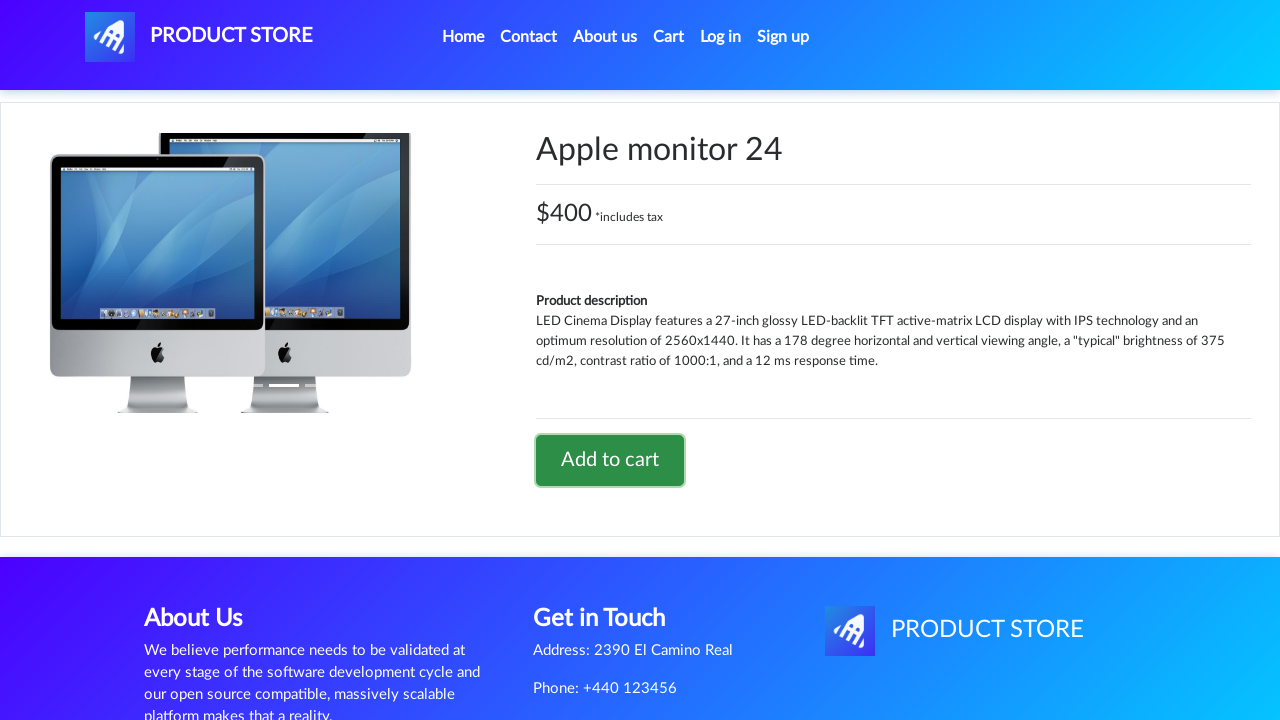

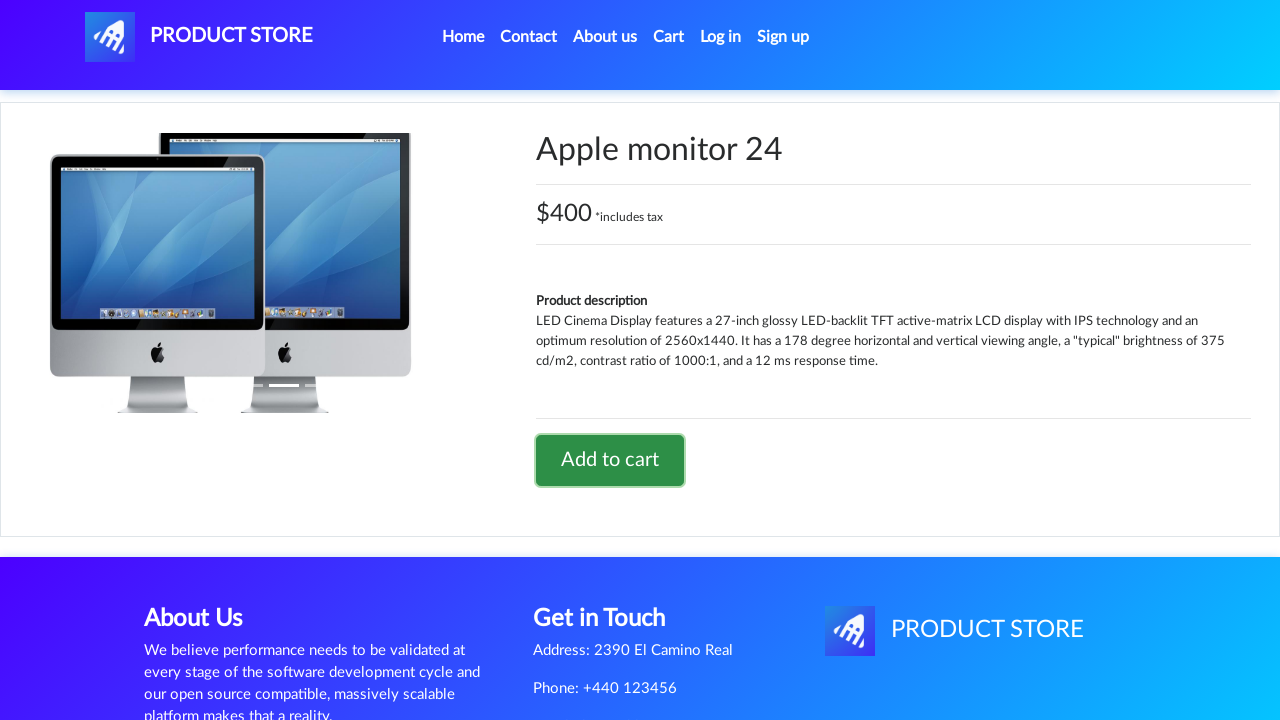